Tests a web form by entering text into a text box and clicking the submit button, then verifies a message is displayed.

Starting URL: https://www.selenium.dev/selenium/web/web-form.html

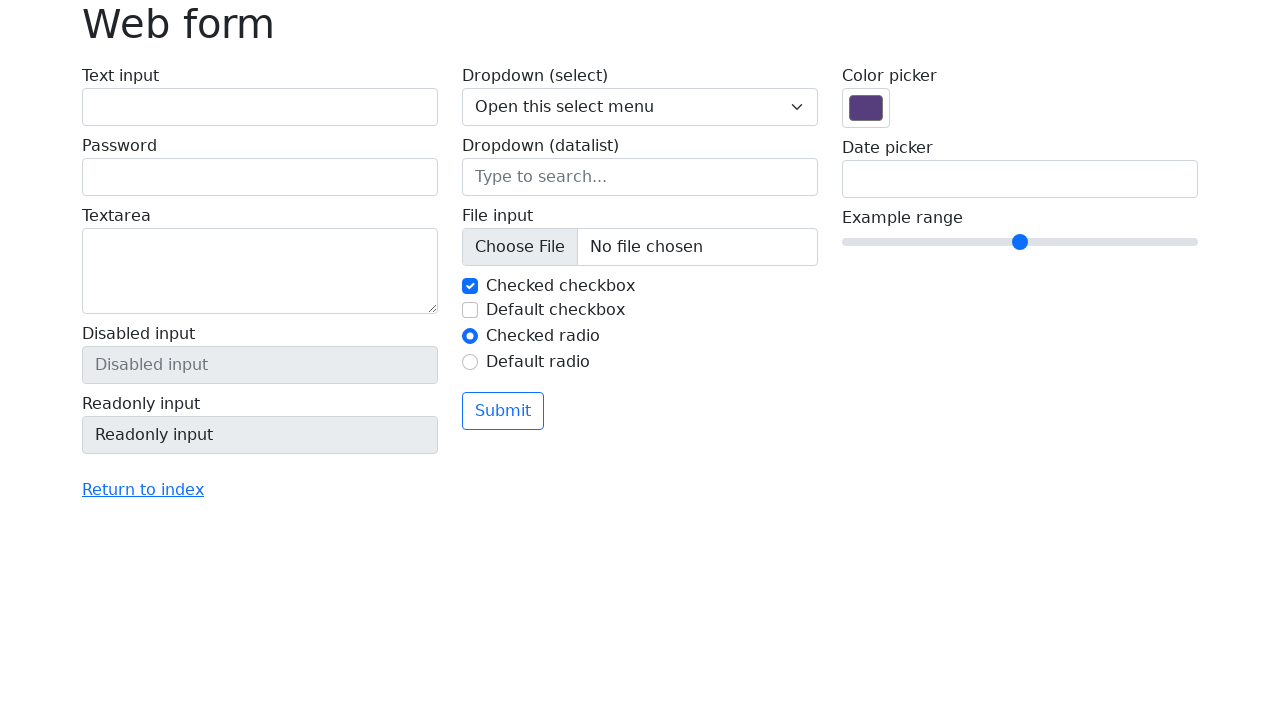

Filled text box with 'Selenium' on input[name='my-text']
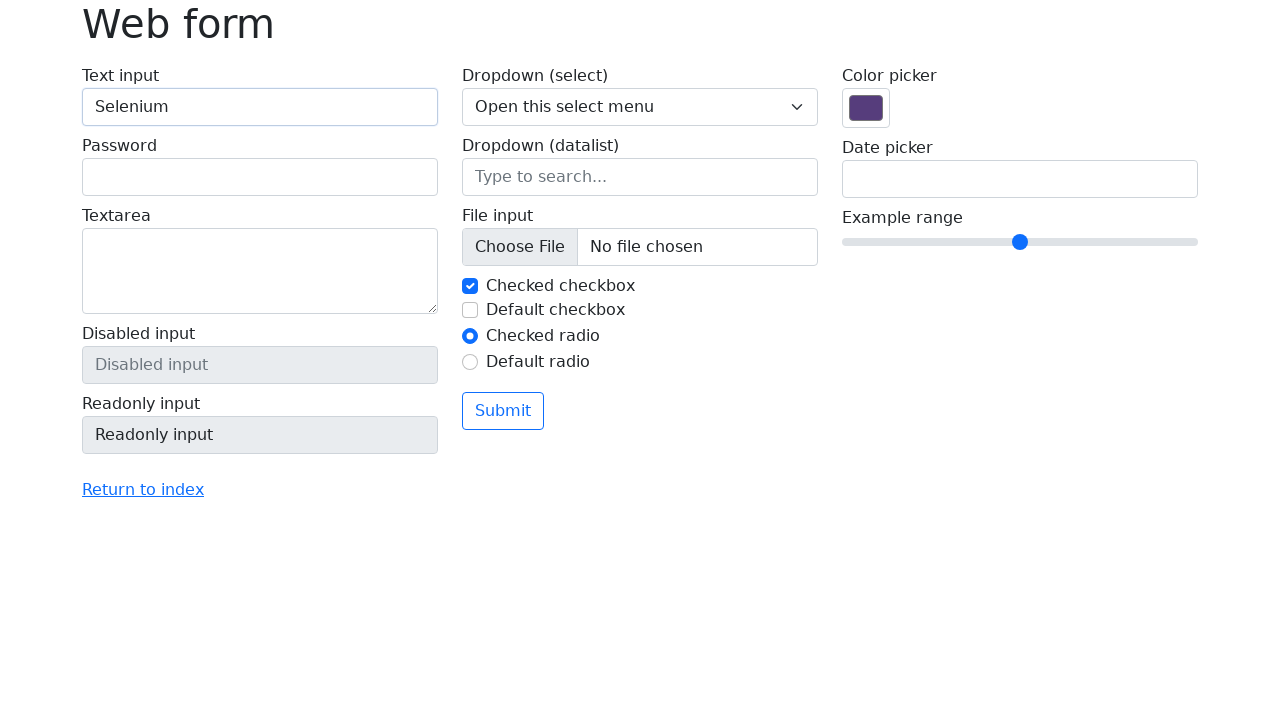

Clicked submit button at (503, 411) on button
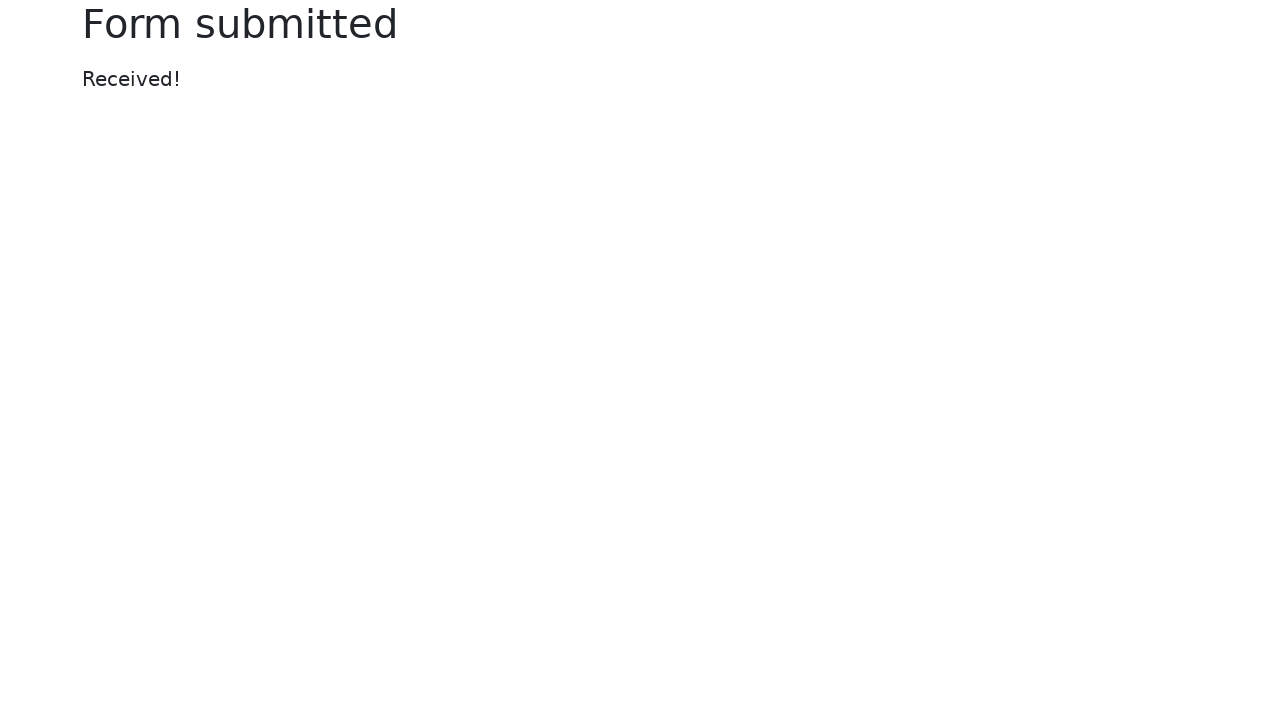

Message element appeared on page
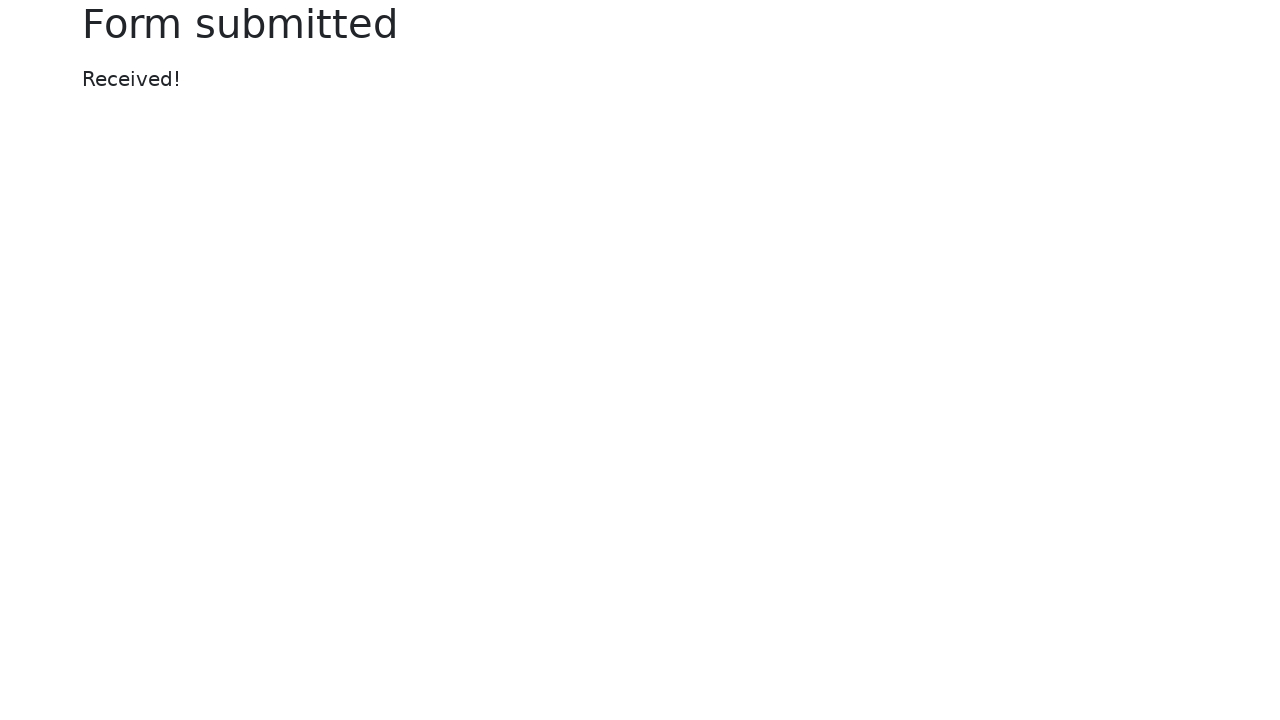

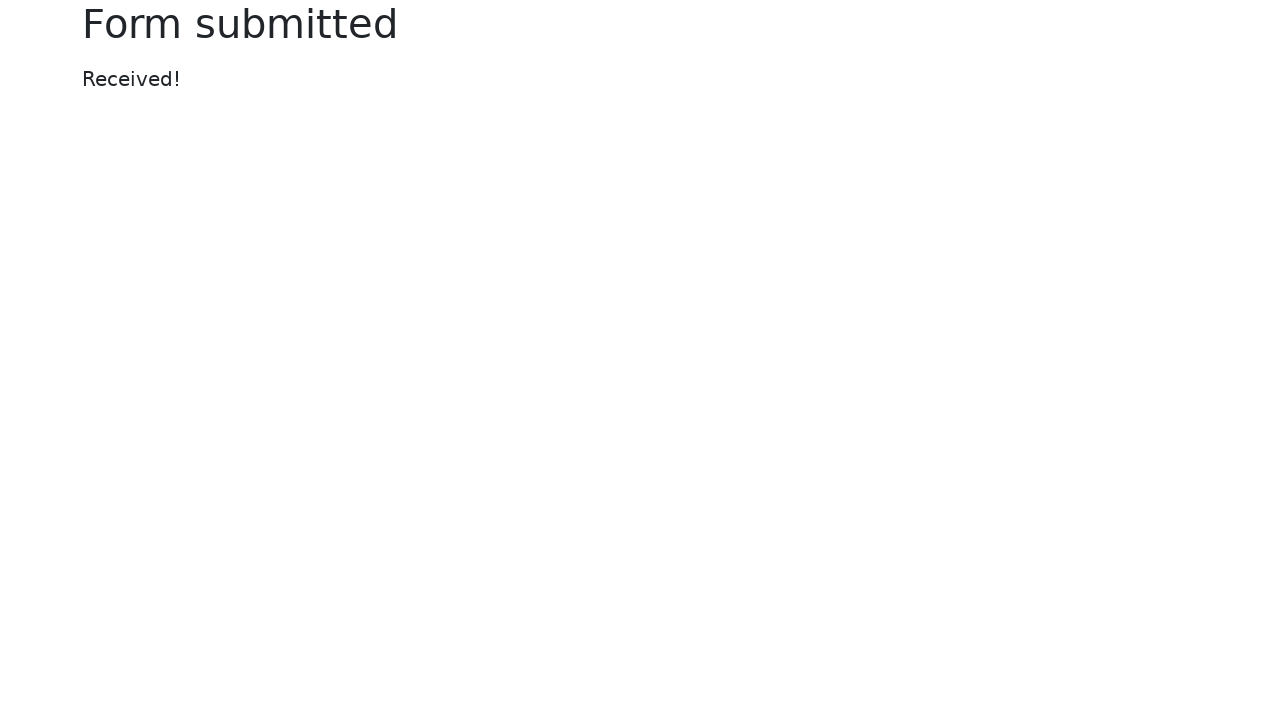